Validates 200 status code page by clicking the 200 link and verifying the URL changes to the status code page

Starting URL: https://the-internet.herokuapp.com/status_codes

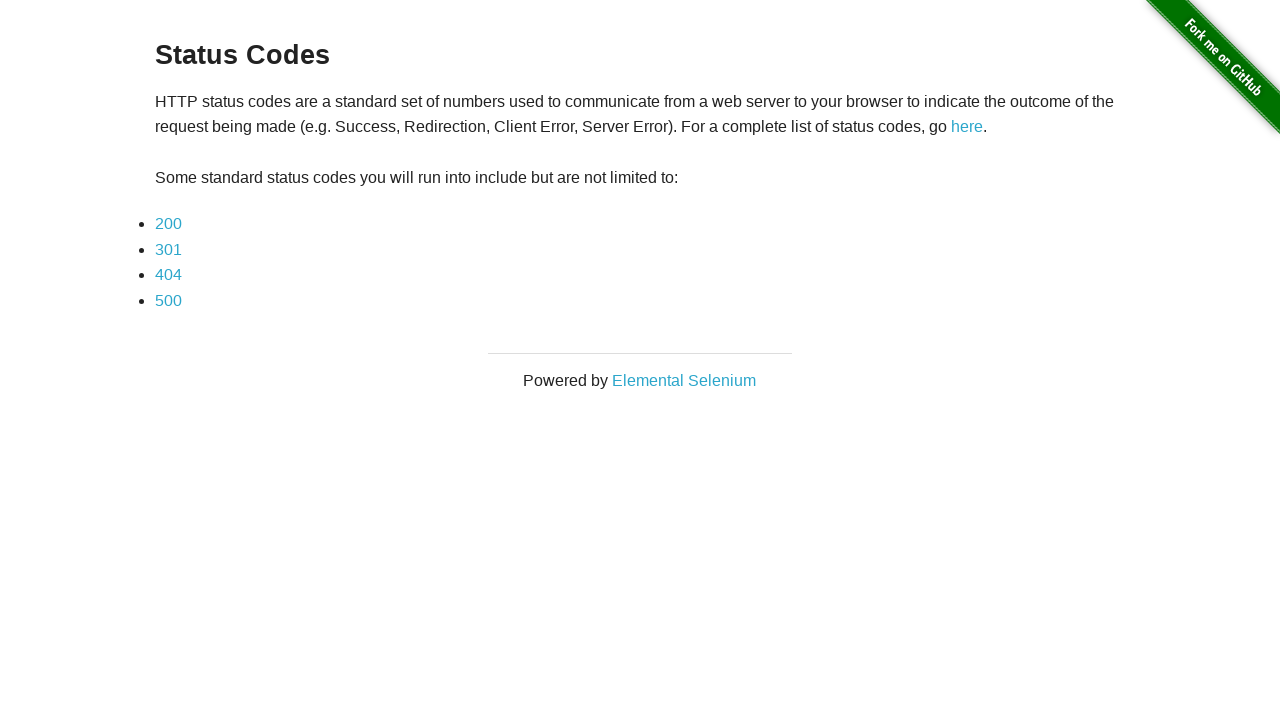

Clicked on the 200 status code link at (168, 224) on a:has-text('200')
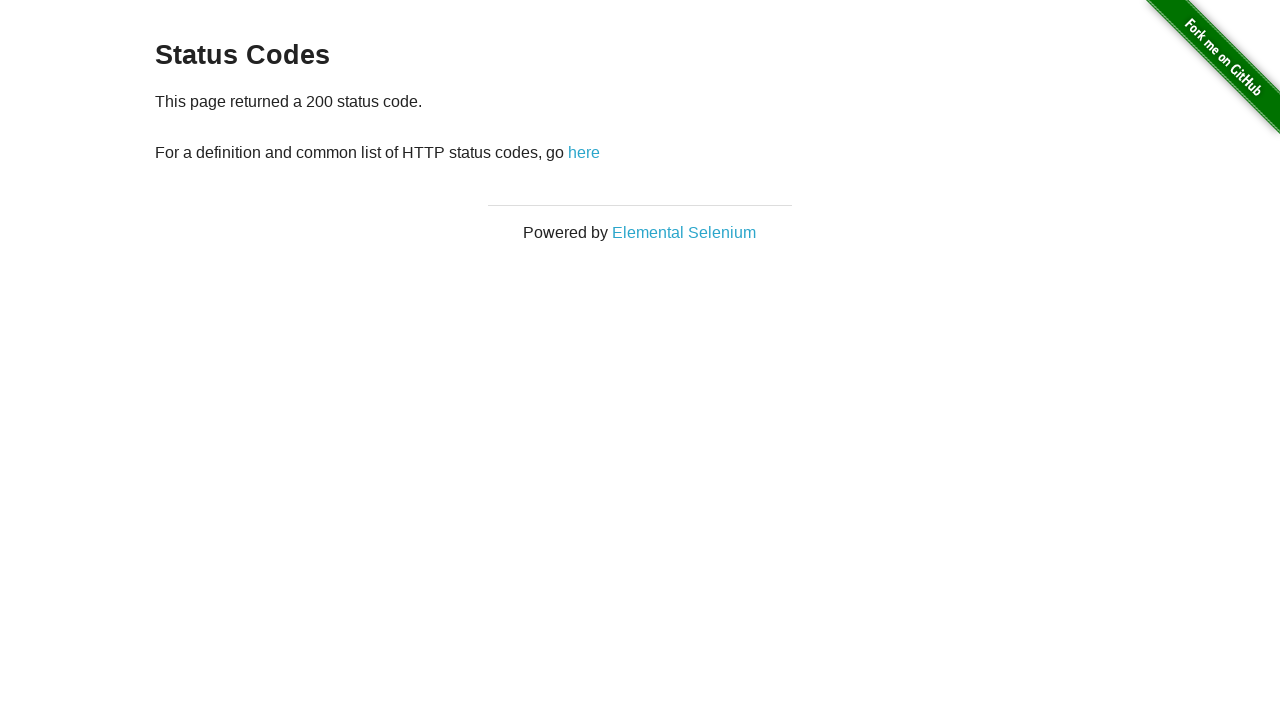

Verified URL changed to status_codes/200 page
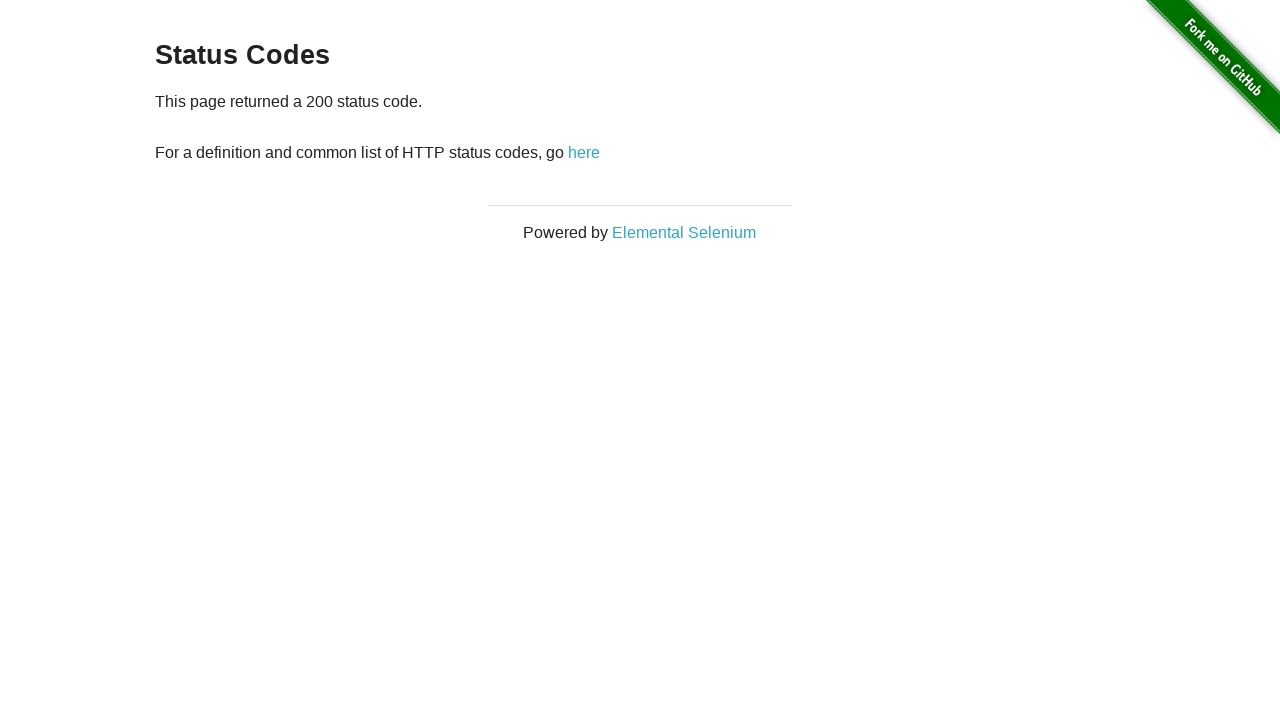

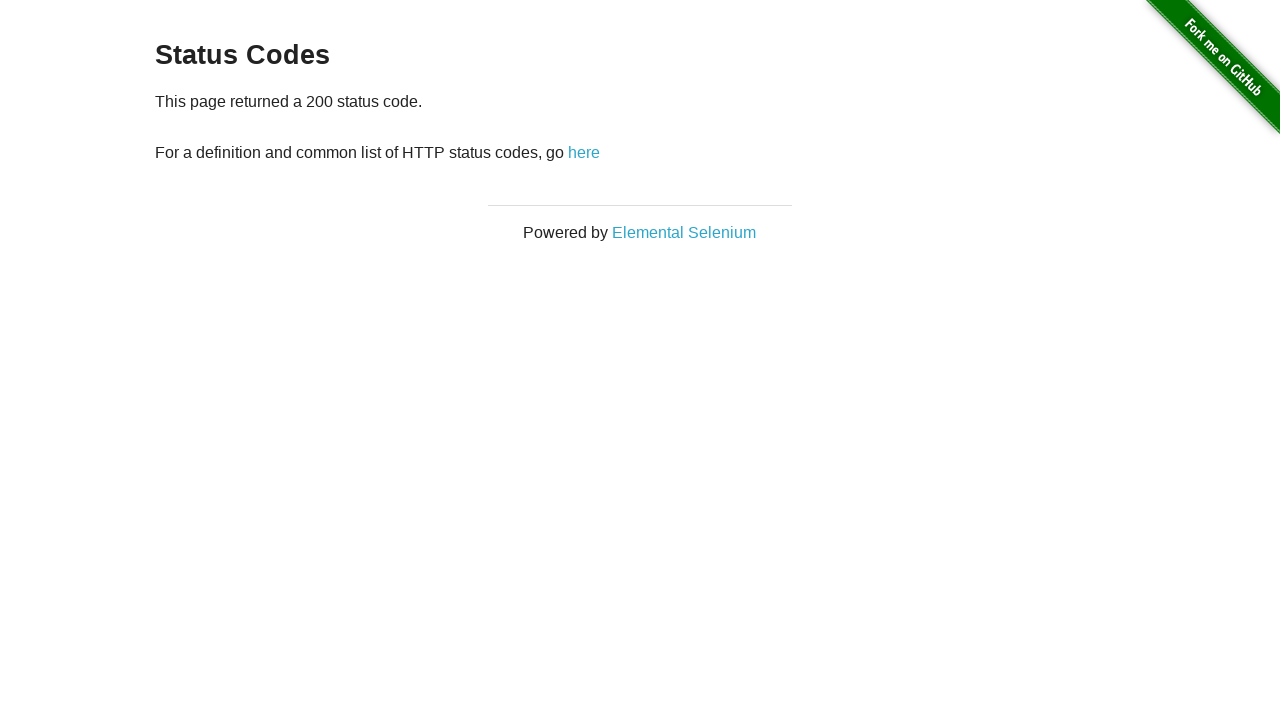